Tests a complete flight booking flow on BlazeDemo by selecting cities, choosing a flight, filling passenger and payment details, and verifying purchase completion

Starting URL: https://blazedemo.com/

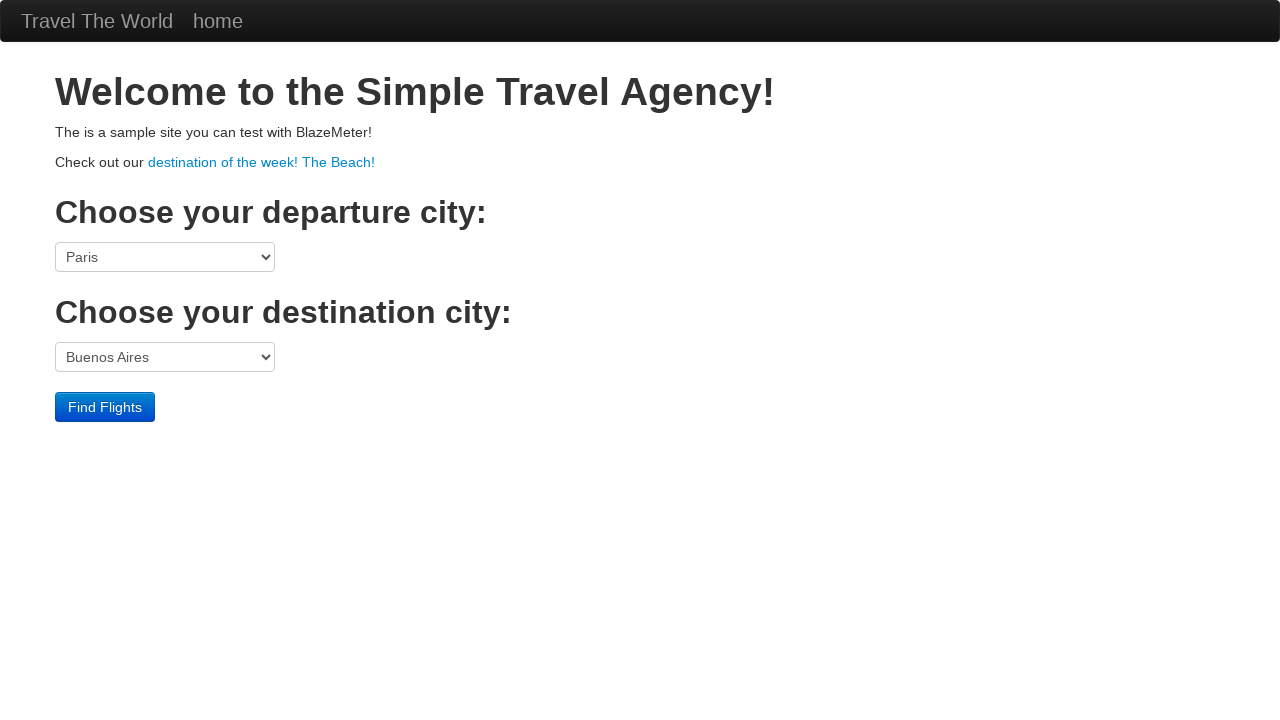

Clicked departure city dropdown at (165, 257) on select[name='fromPort']
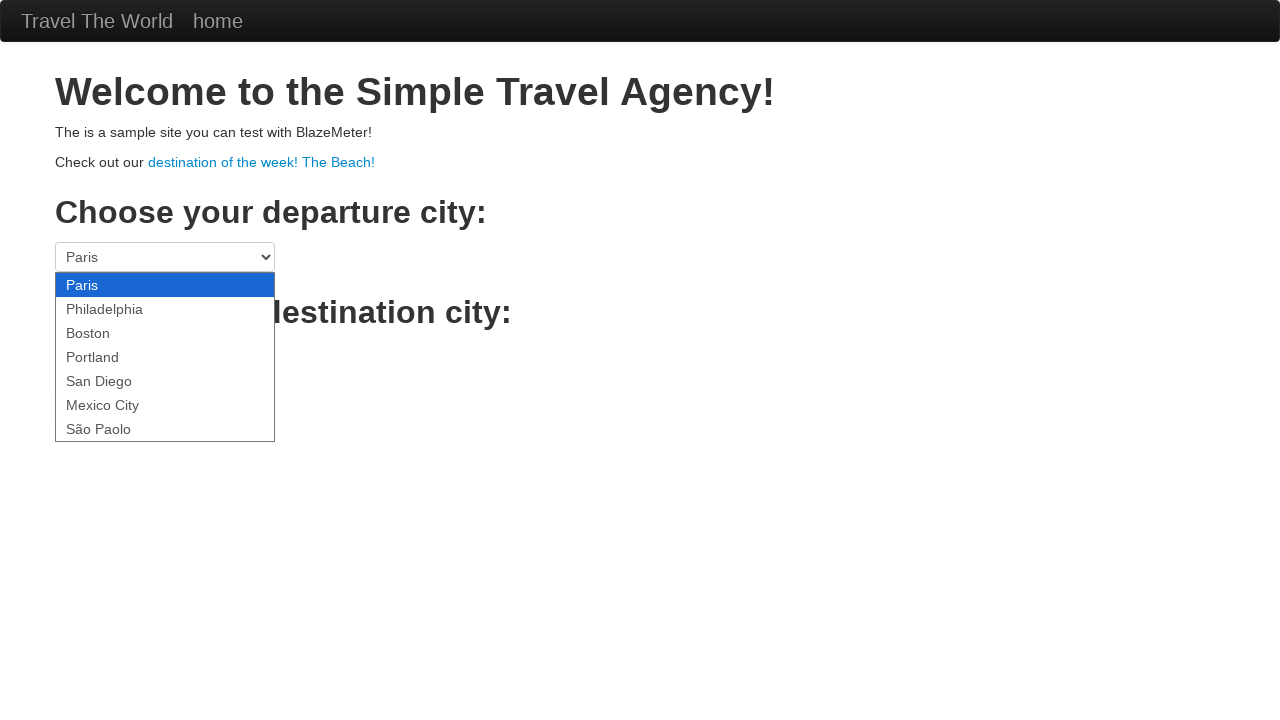

Selected Mexico City as departure city on select[name='fromPort']
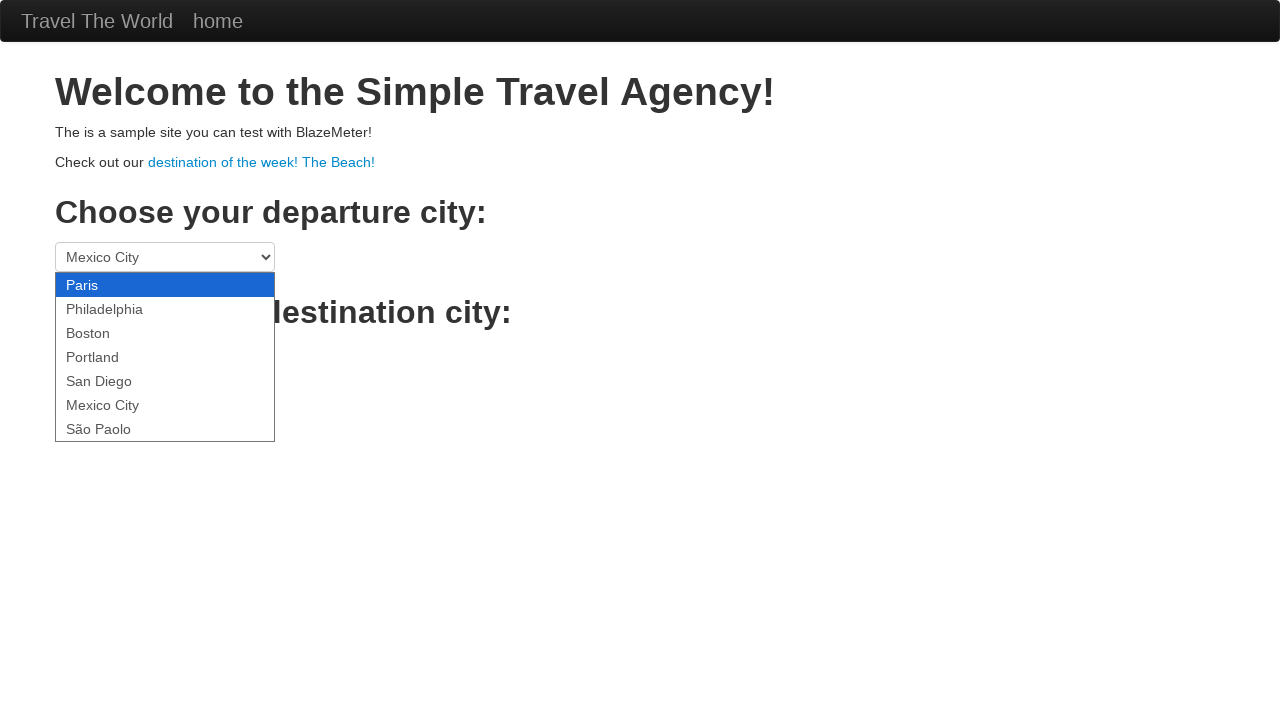

Clicked destination city dropdown at (165, 357) on select[name='toPort']
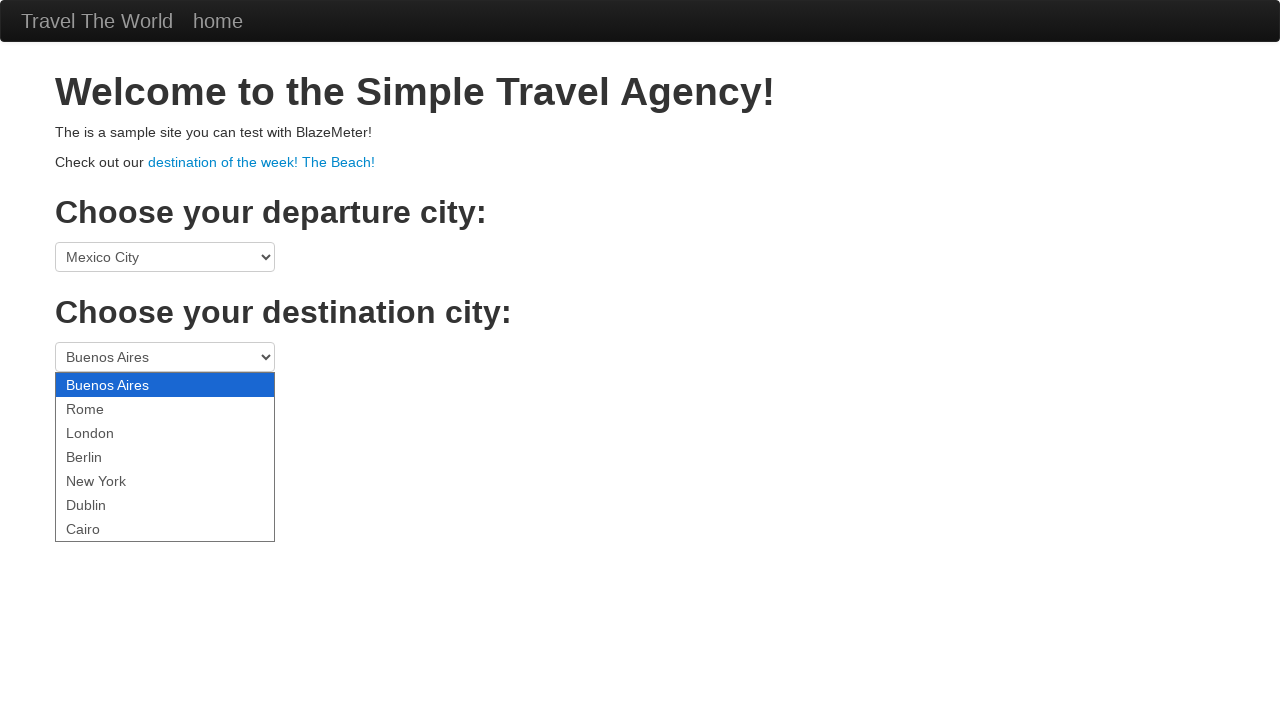

Selected London as destination city on select[name='toPort']
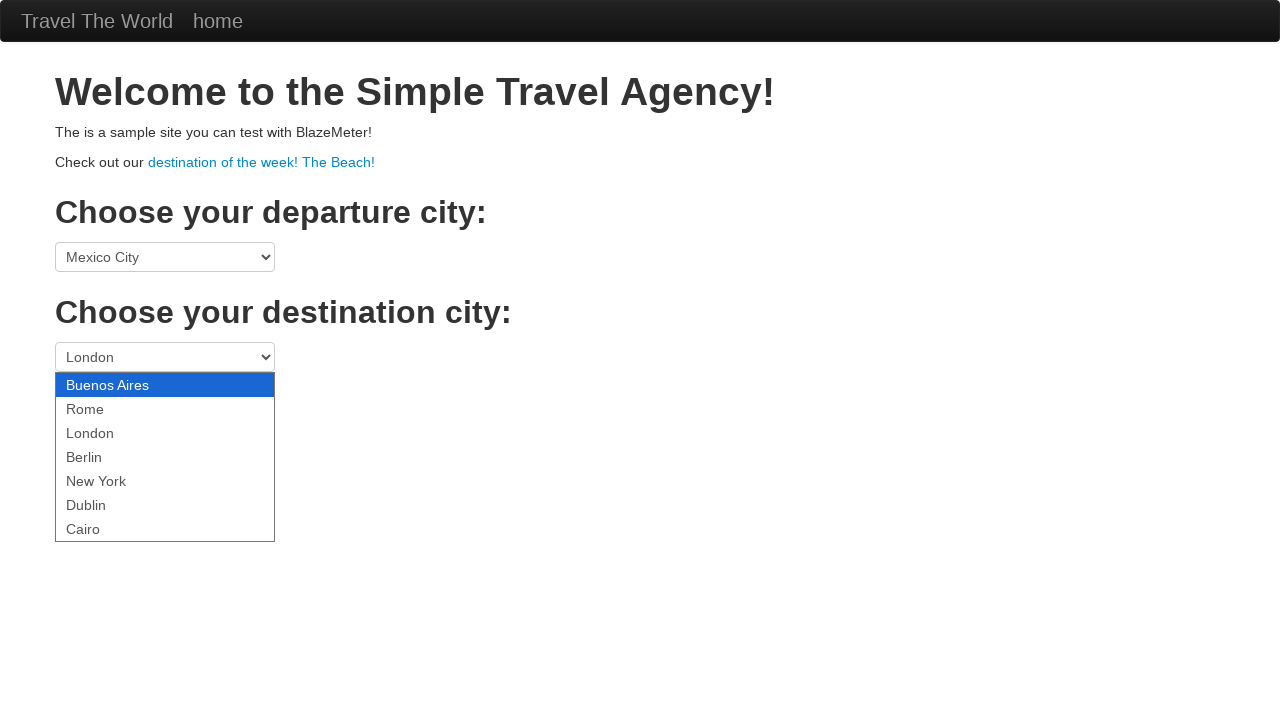

Clicked Find Flights button at (105, 407) on .btn-primary
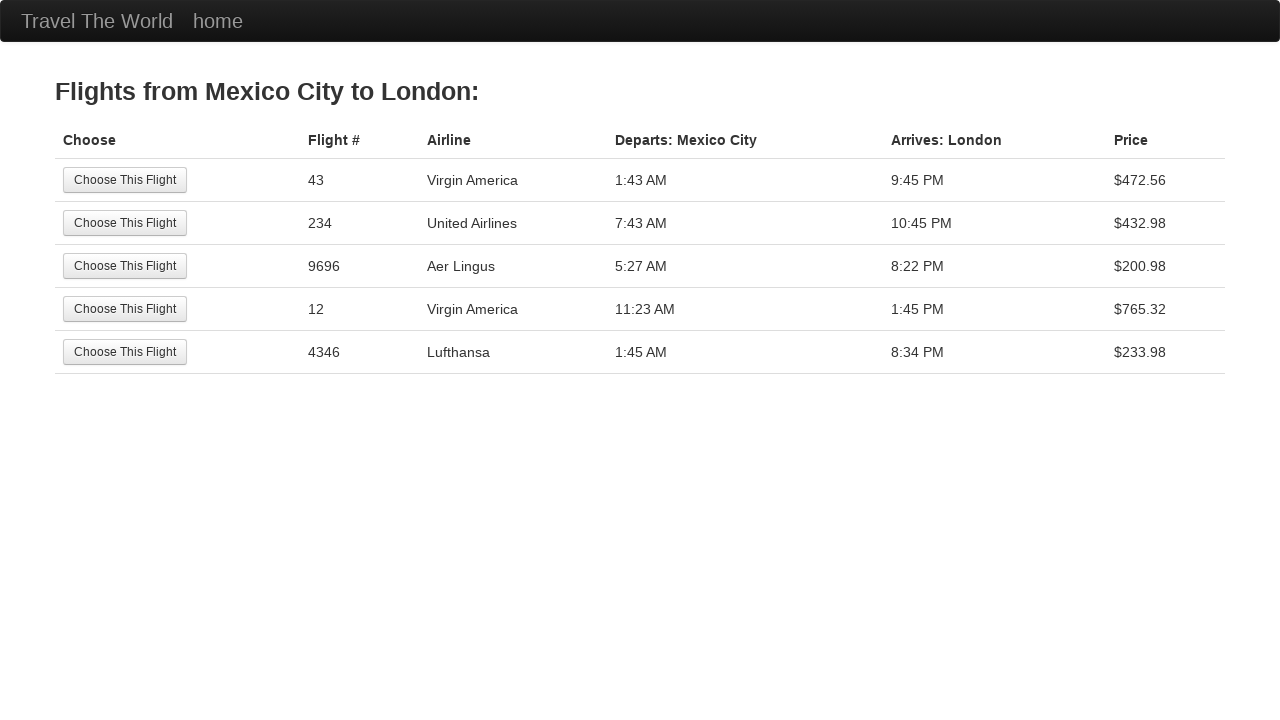

Flight results loaded
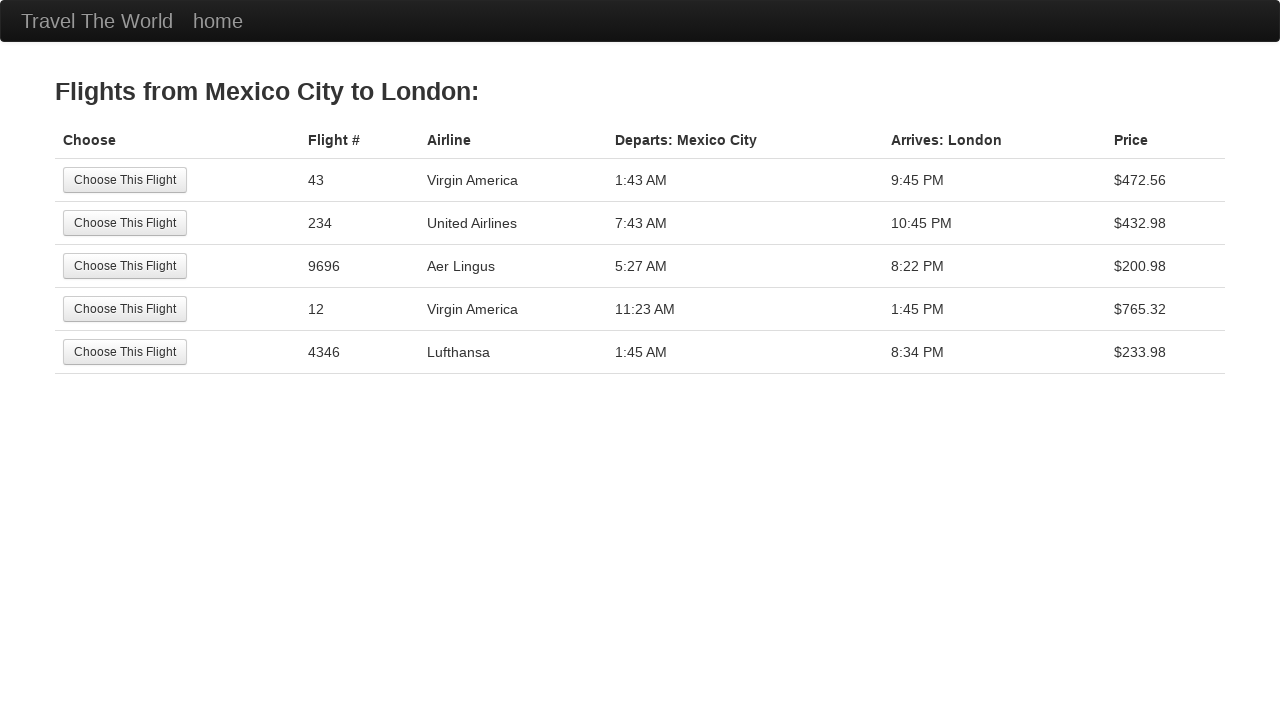

Verified Virgin America is displayed in first flight result
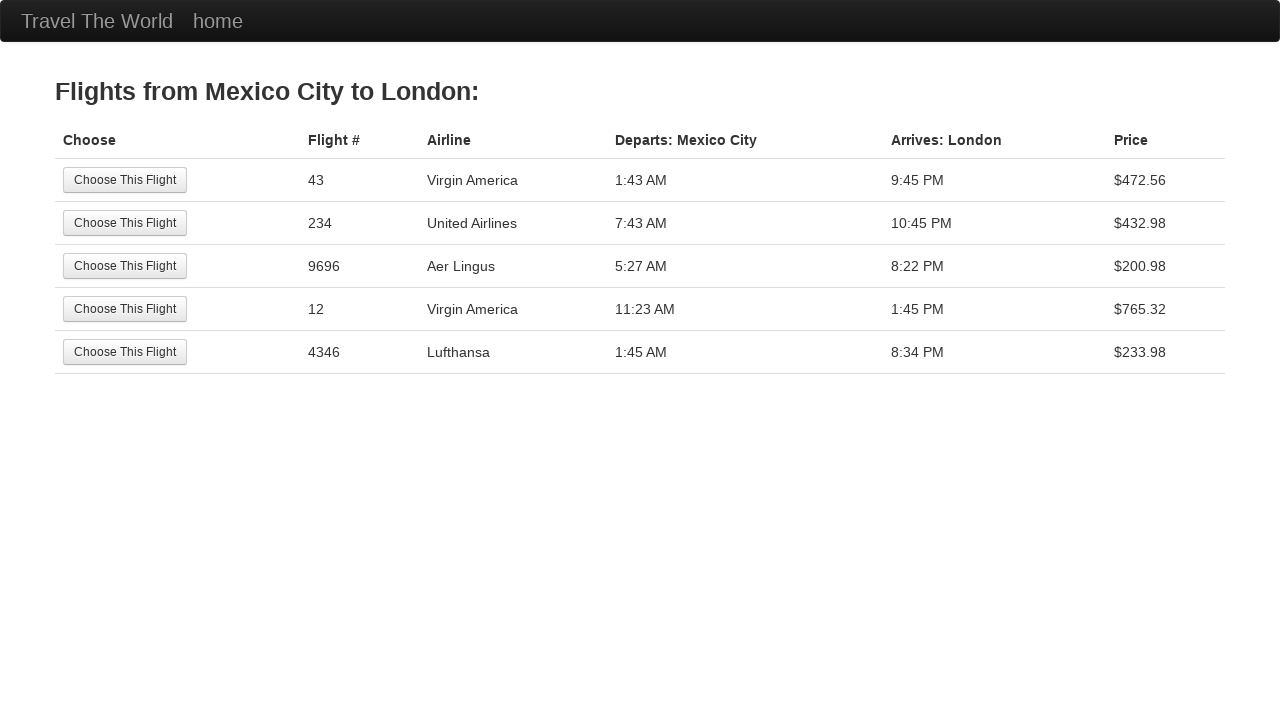

Selected second flight option at (125, 223) on tr:nth-child(2) .btn
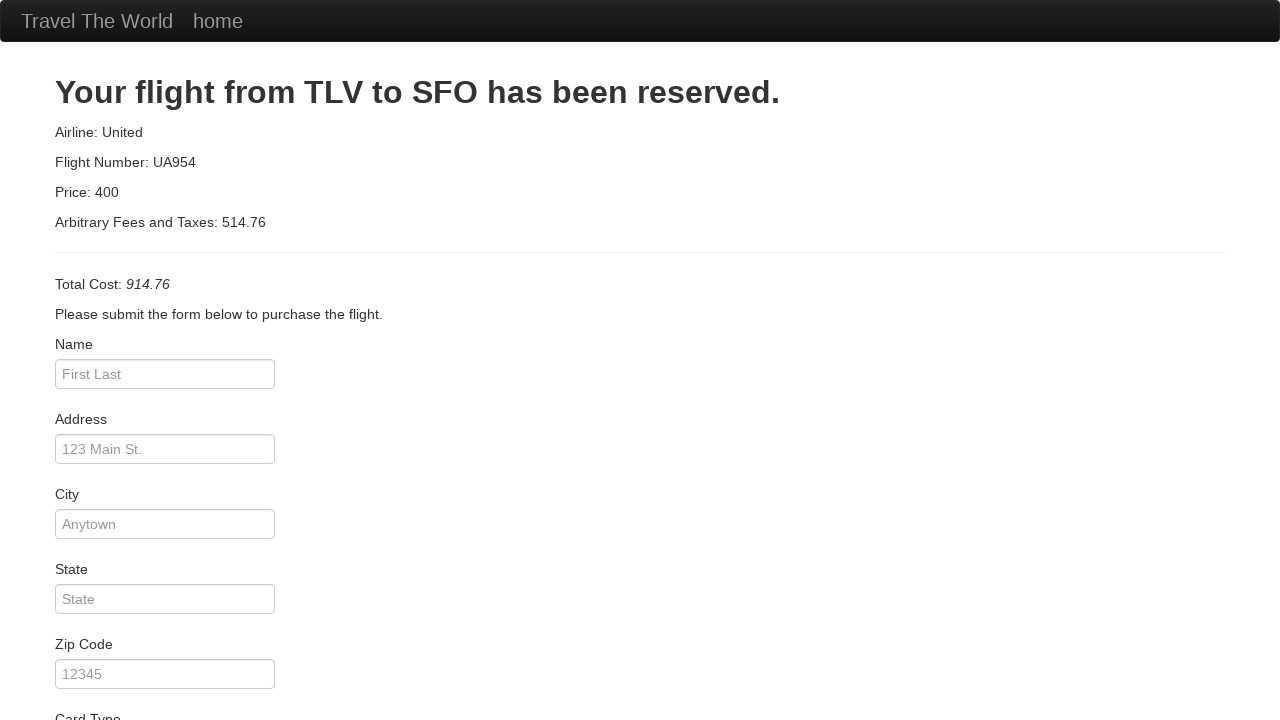

Clicked passenger name field at (165, 374) on #inputName
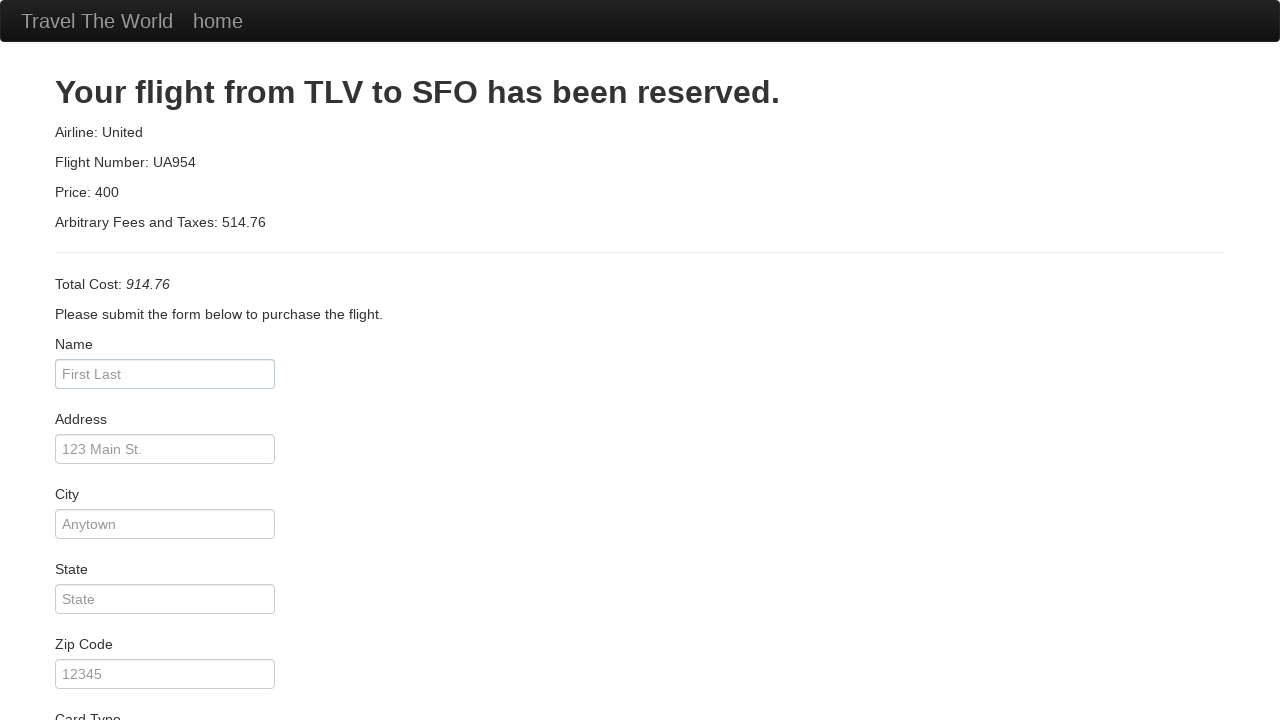

Filled passenger name with 'John Smith' on #inputName
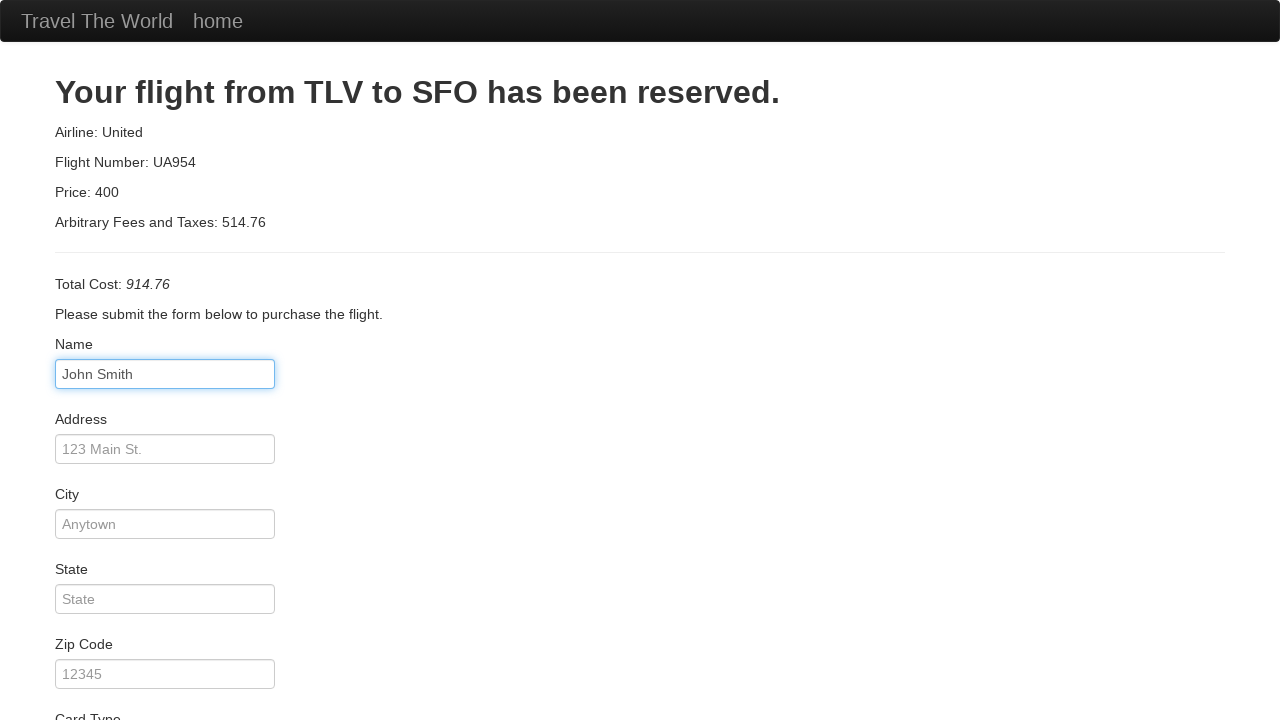

Clicked address field at (165, 449) on #address
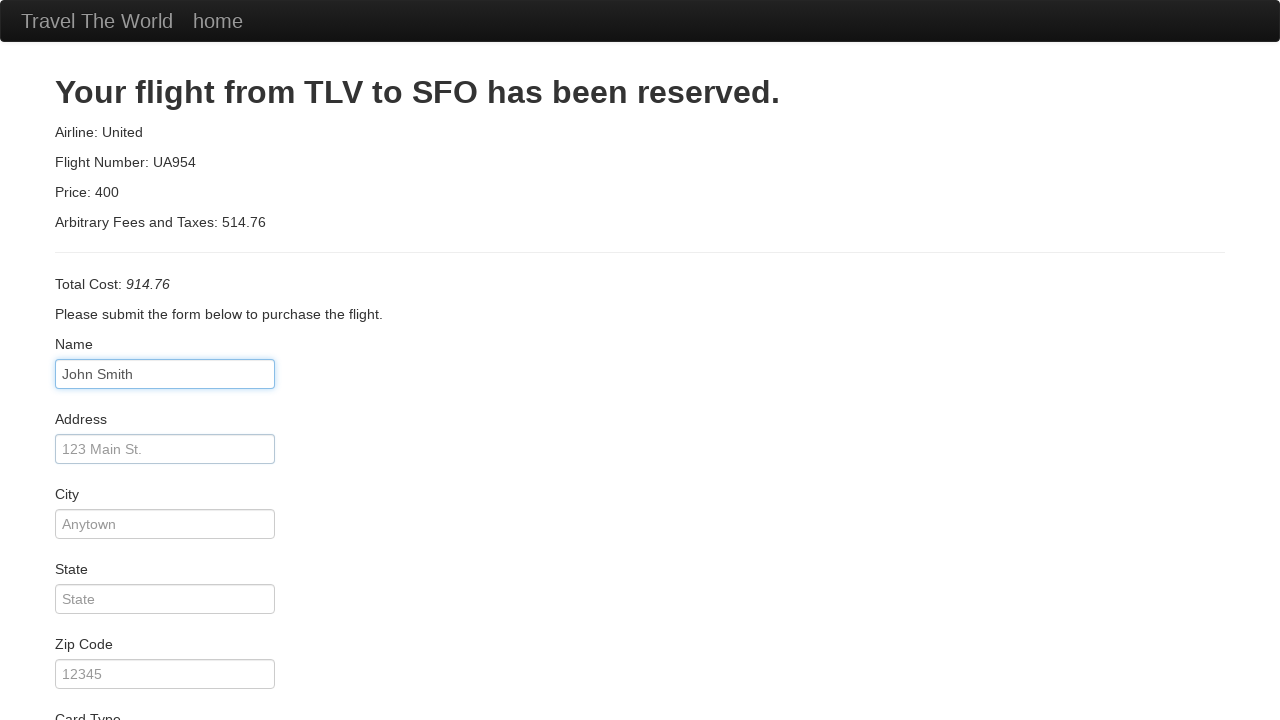

Filled address with '123 Main Street' on #address
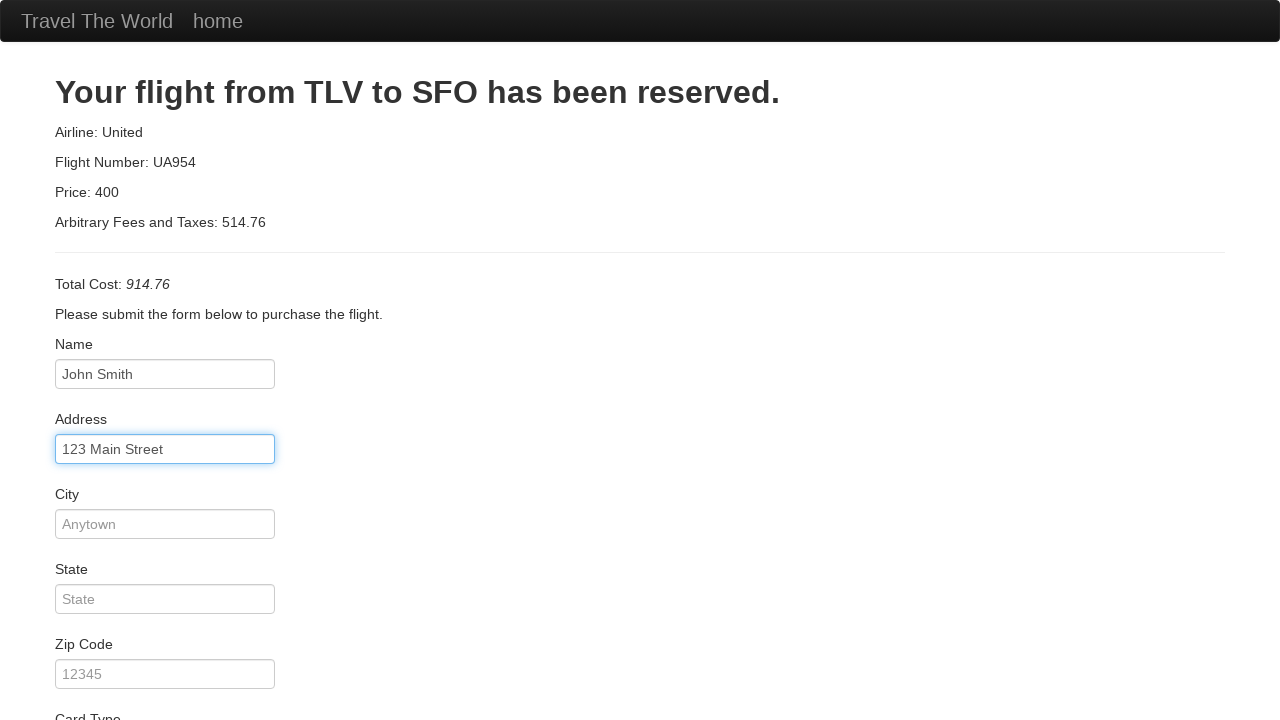

Clicked city field at (165, 524) on #city
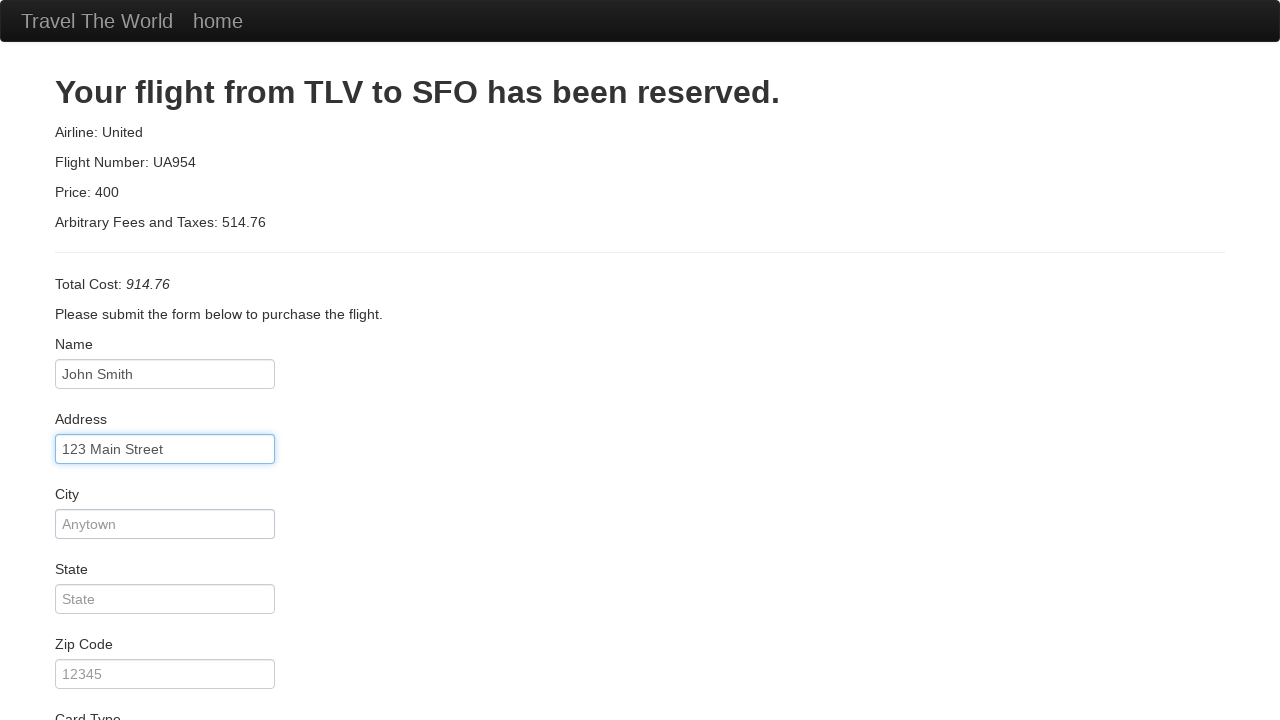

Filled city with 'San Francisco' on #city
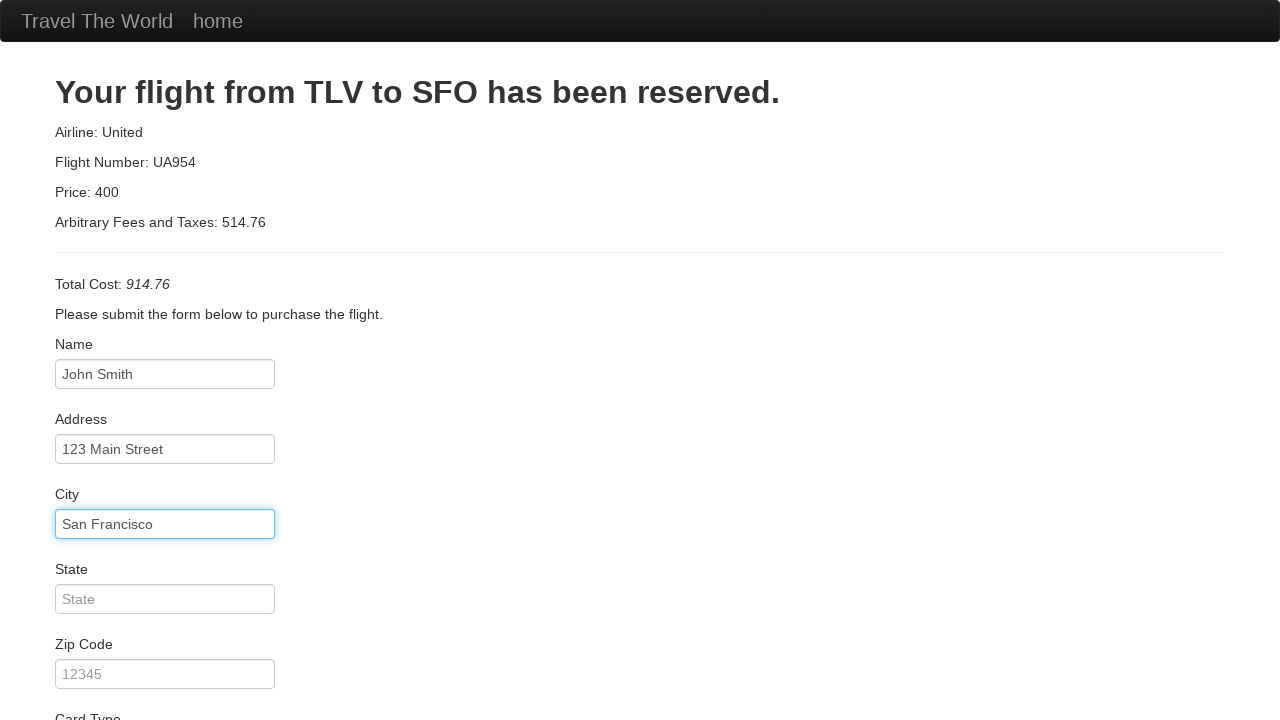

Clicked state field at (165, 599) on #state
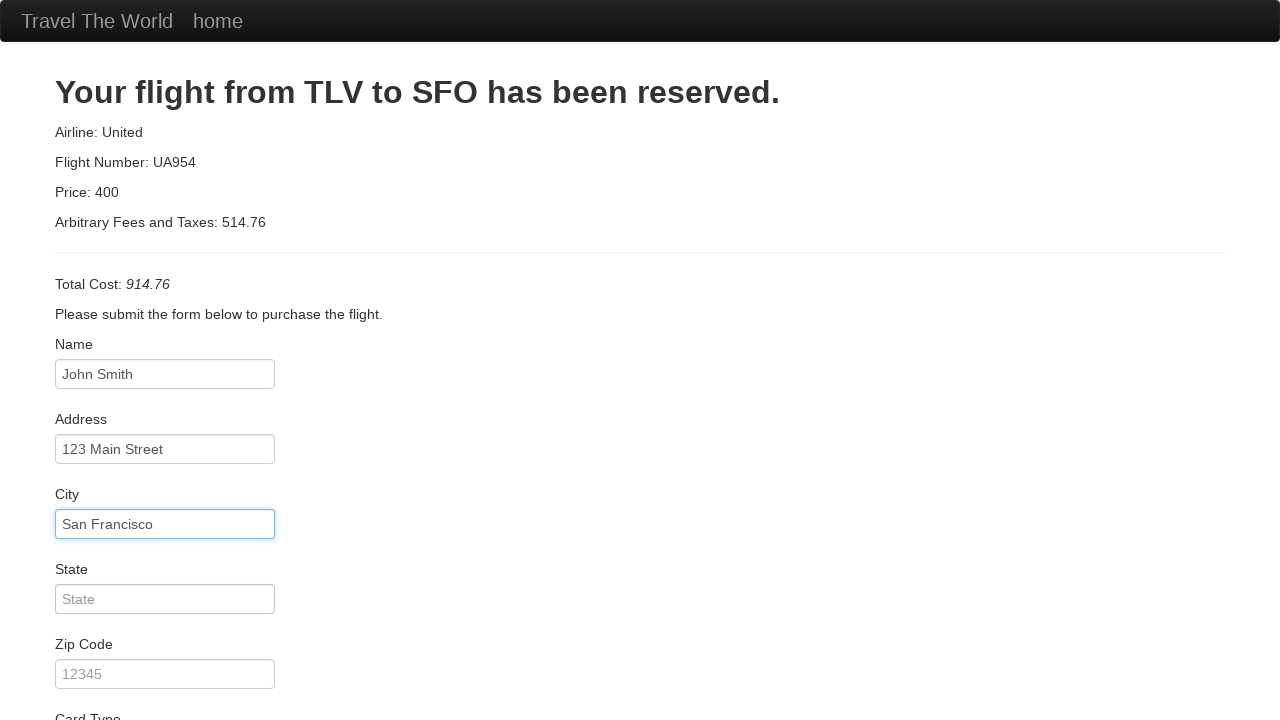

Filled state with 'California' on #state
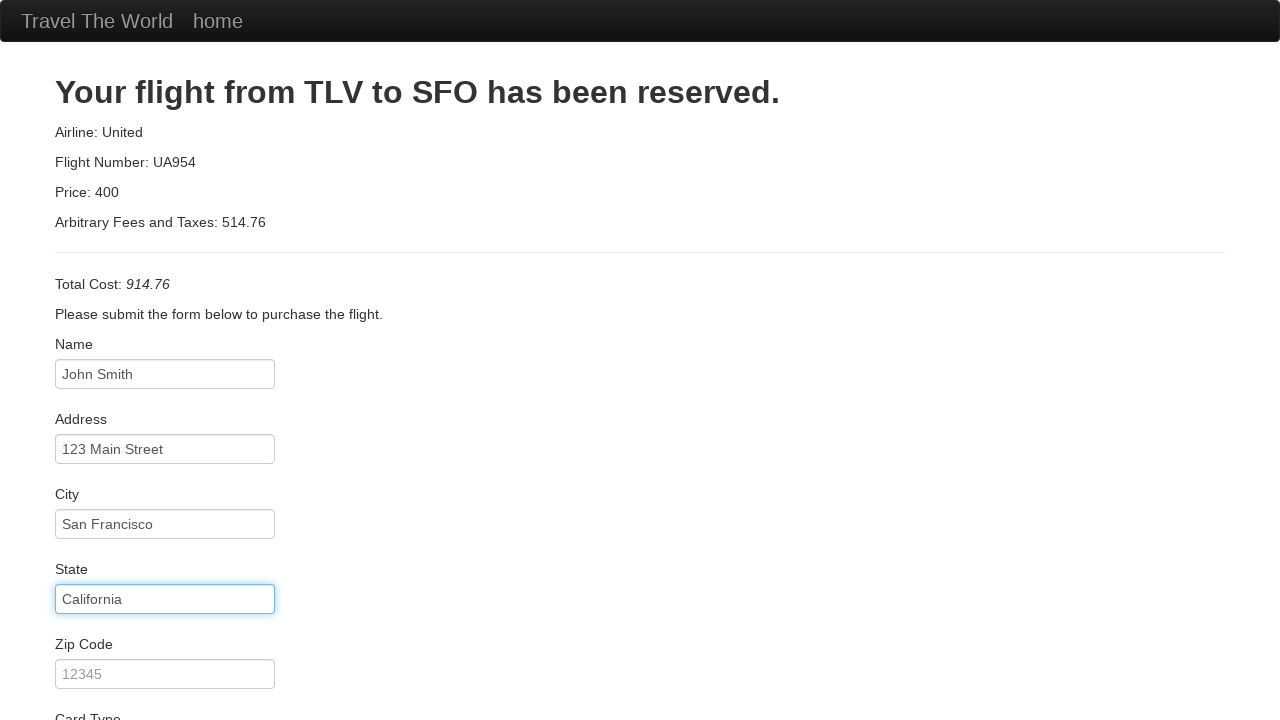

Clicked zip code field at (165, 674) on #zipCode
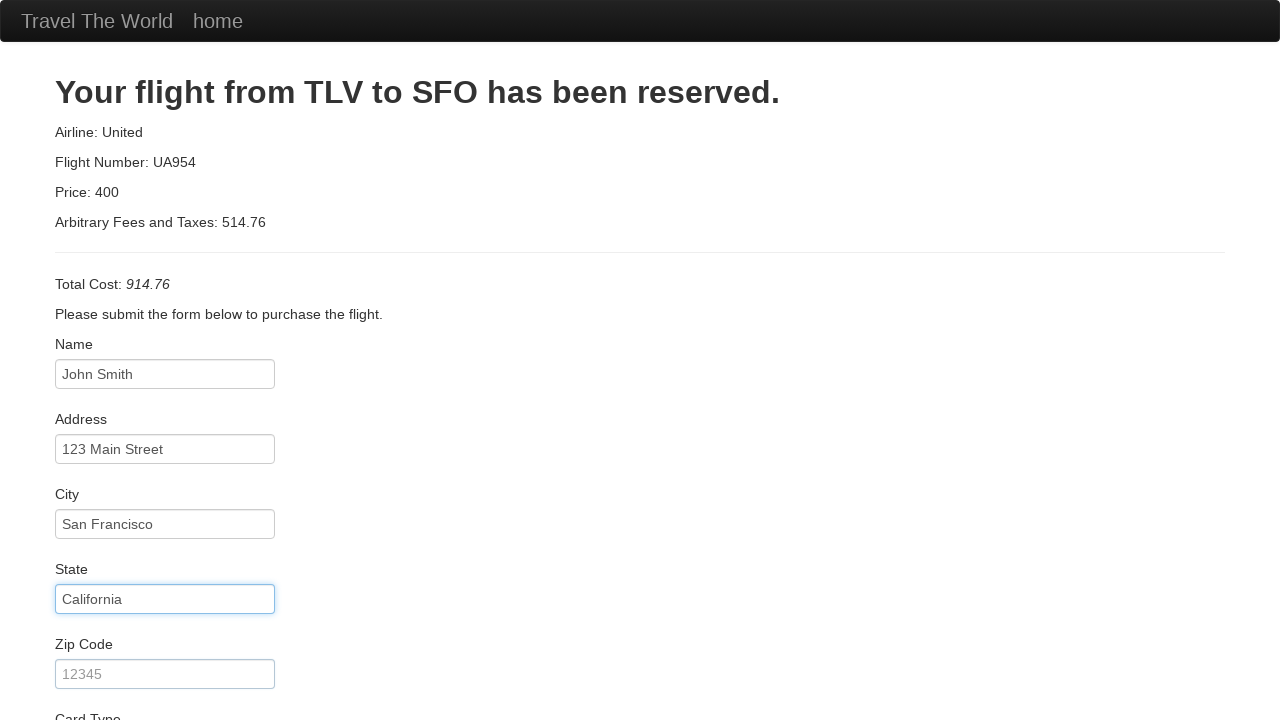

Filled zip code with '94102' on #zipCode
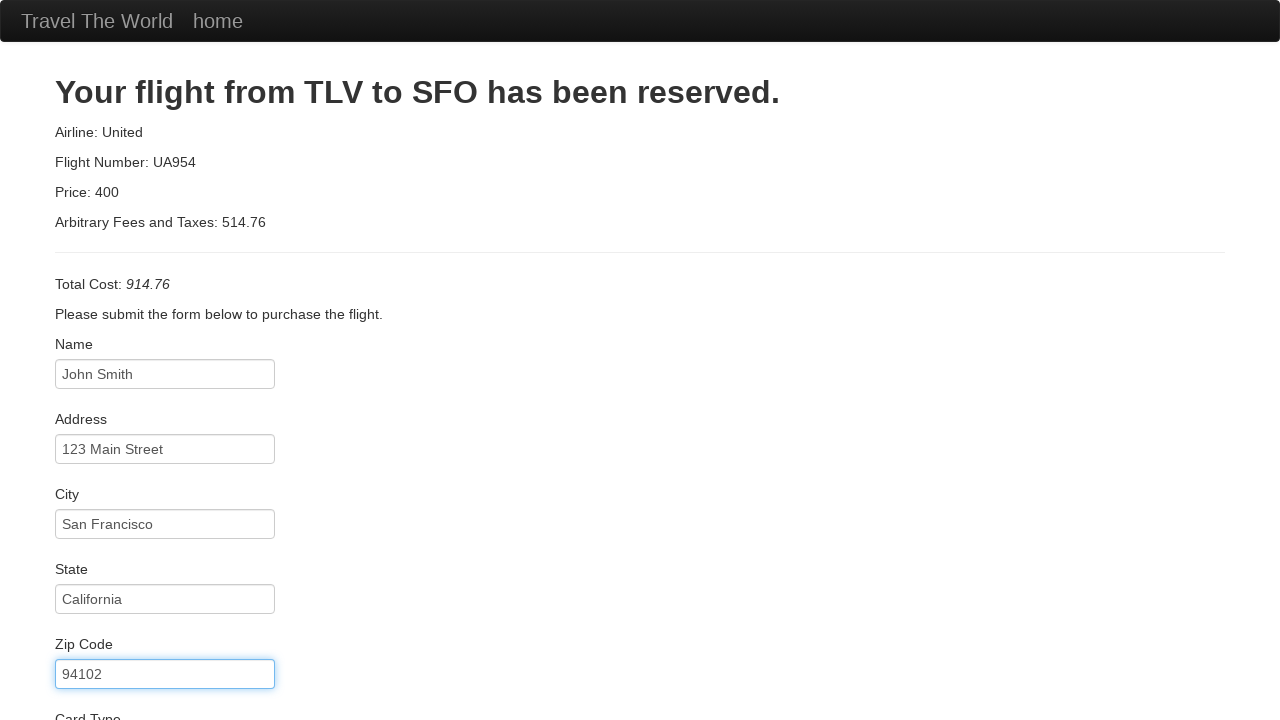

Clicked credit card number field at (165, 380) on #creditCardNumber
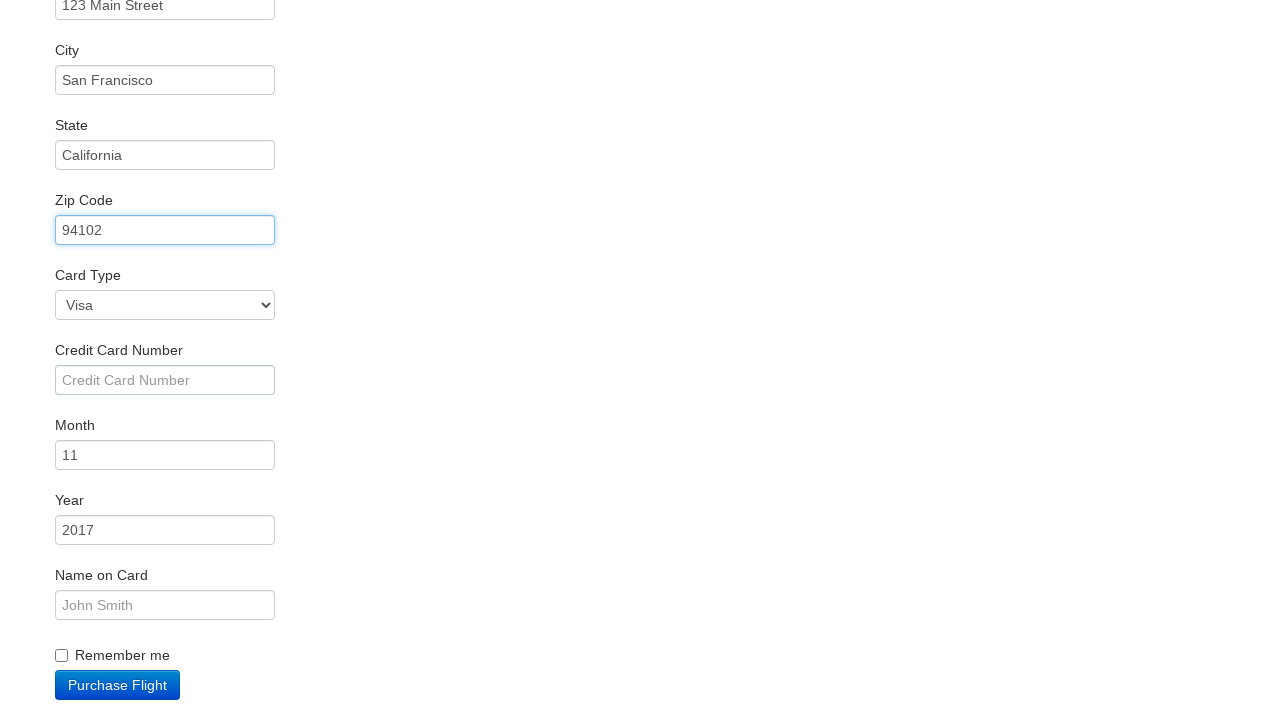

Filled credit card number on #creditCardNumber
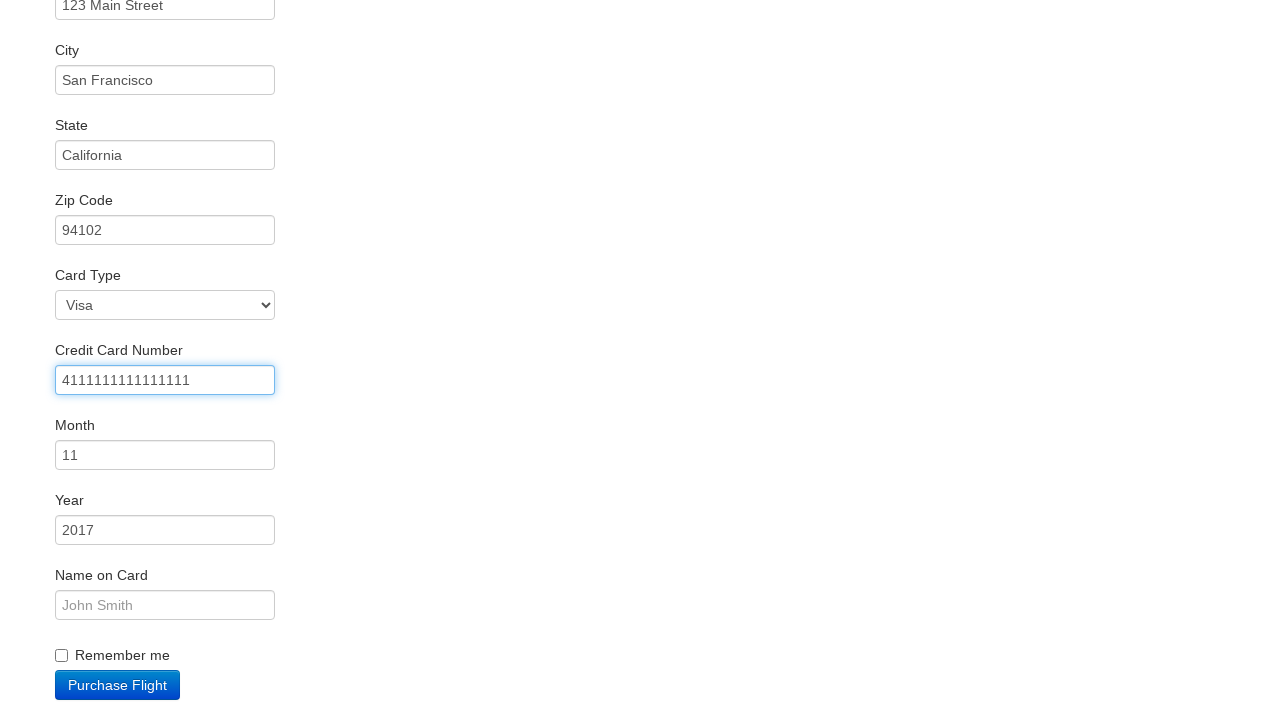

Clicked name on card field at (165, 605) on #nameOnCard
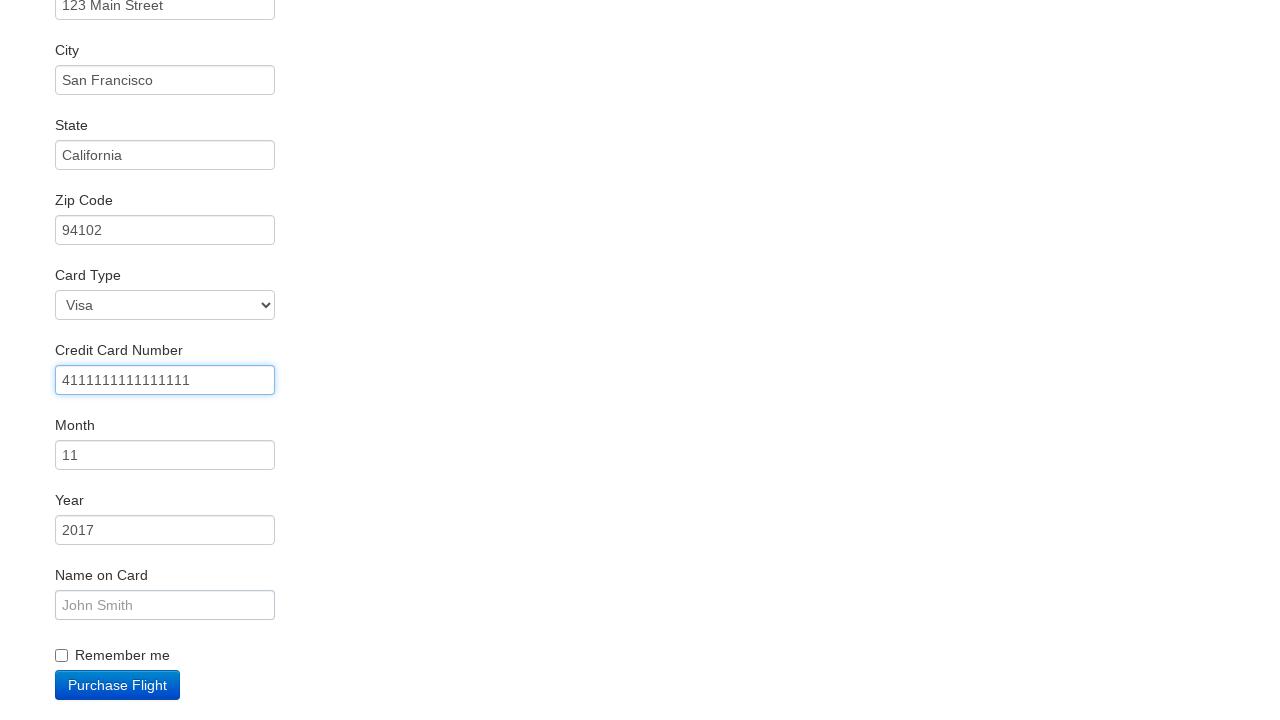

Filled name on card with 'John Smith' on #nameOnCard
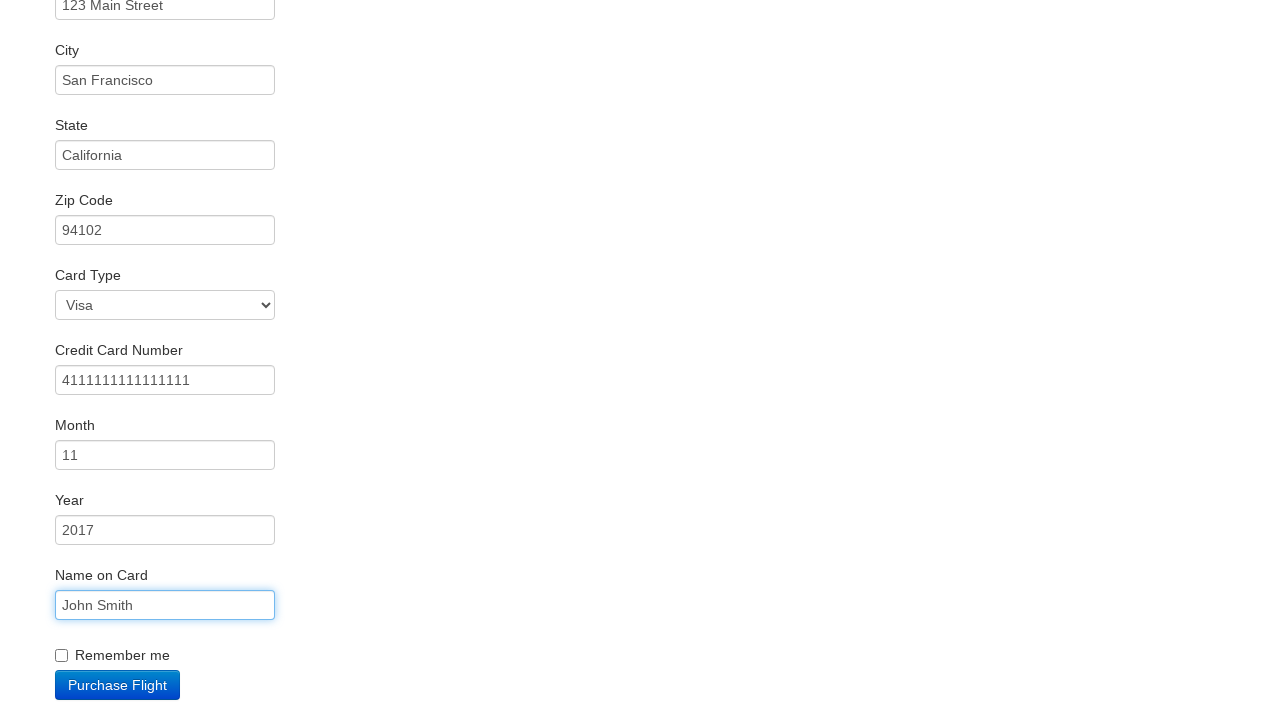

Checked Remember Me checkbox at (62, 656) on #rememberMe
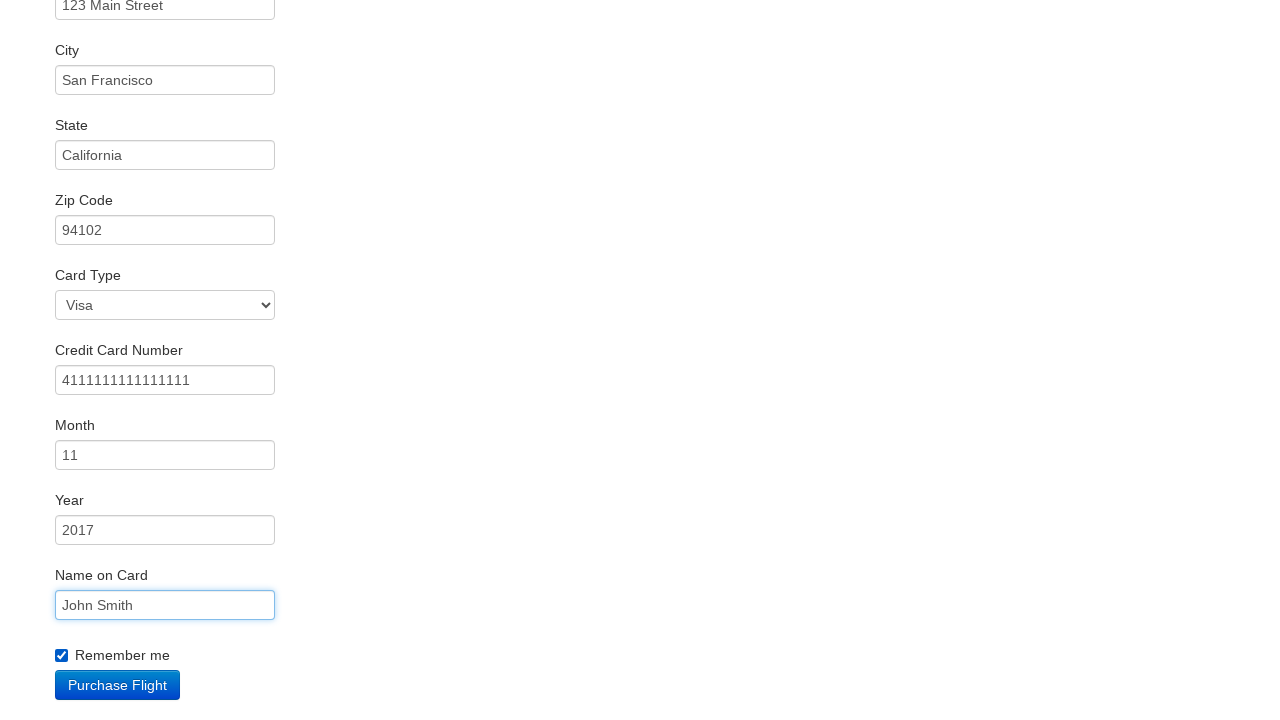

Clicked submit button to complete purchase at (118, 685) on .btn-primary
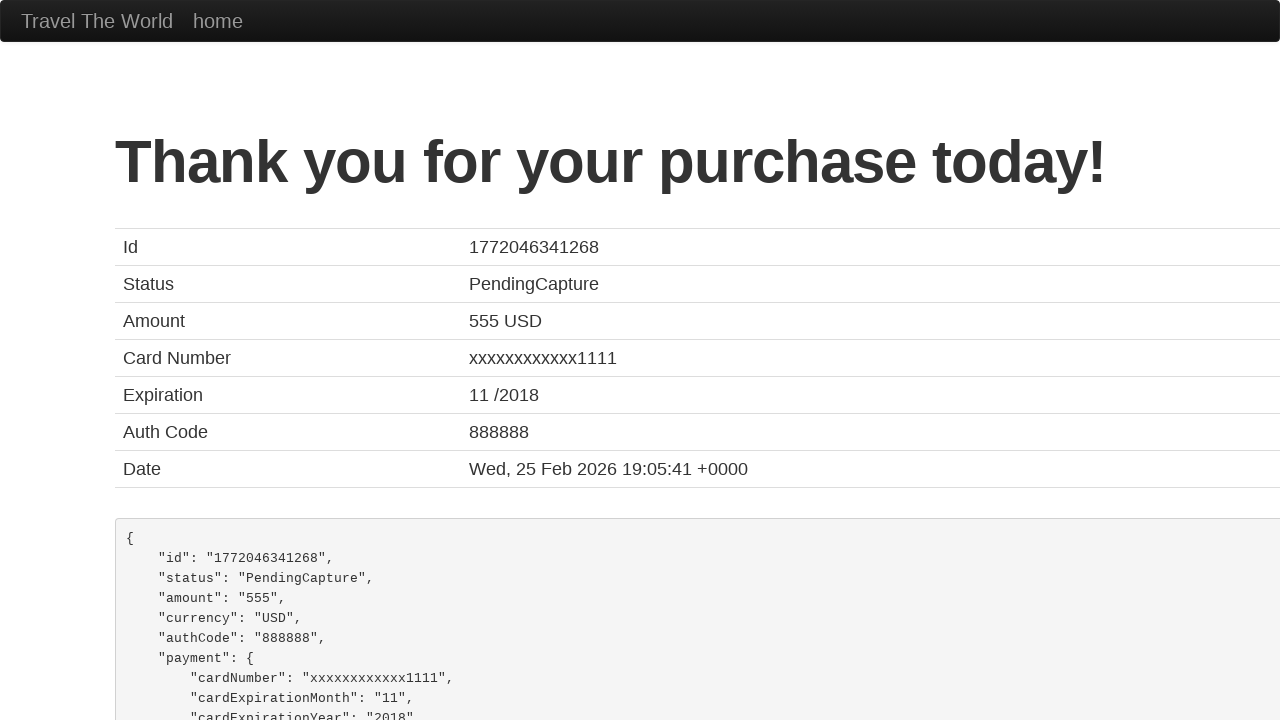

Purchase confirmation page loaded
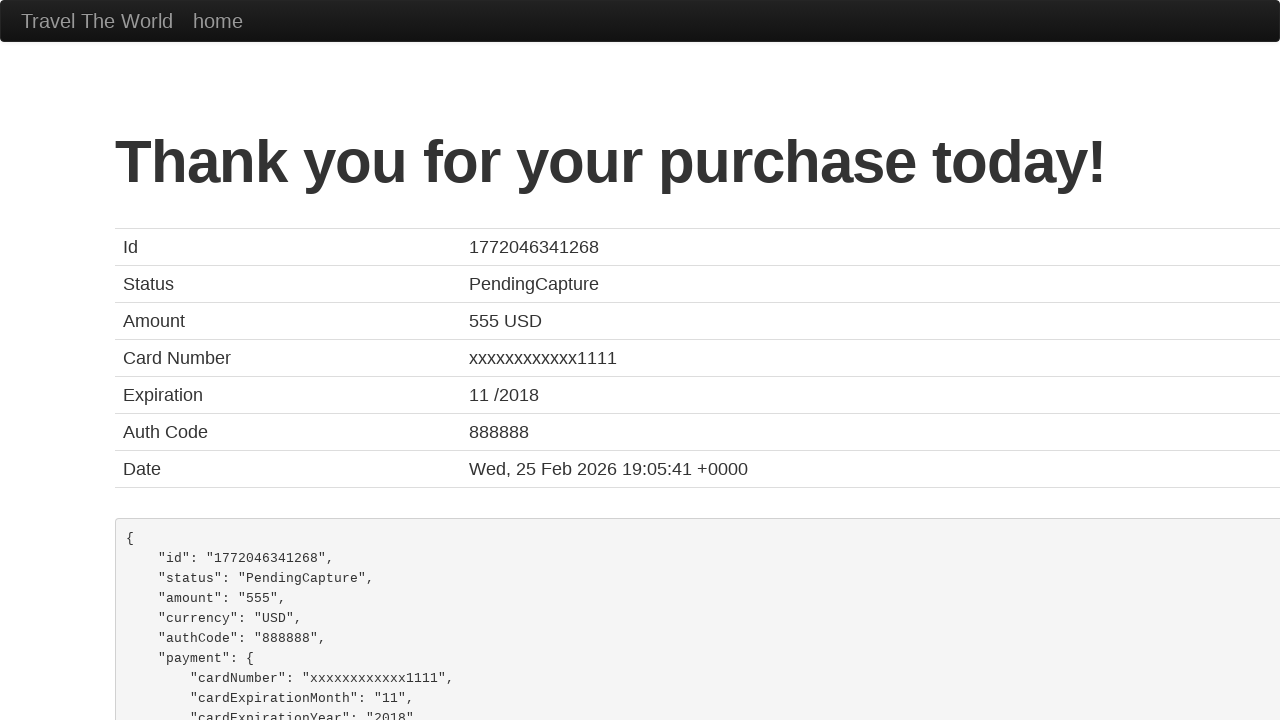

Verified purchase confirmation message: 'Thank you for your purchase today!'
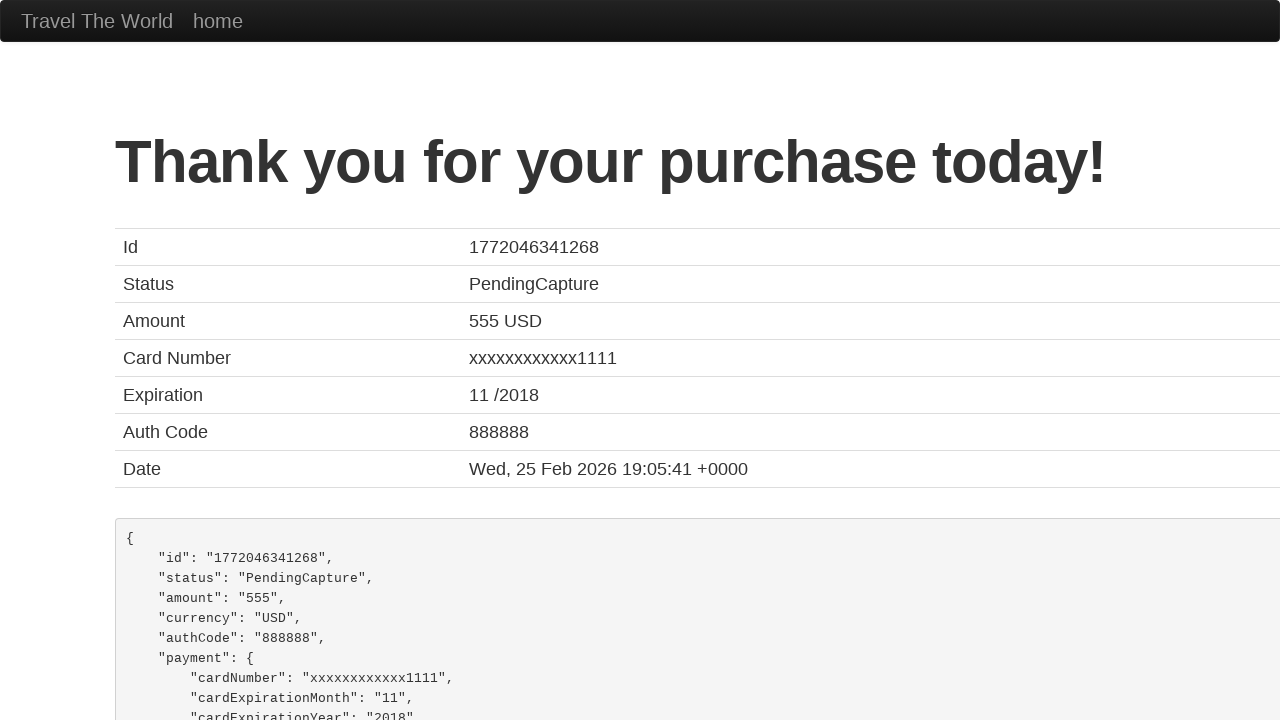

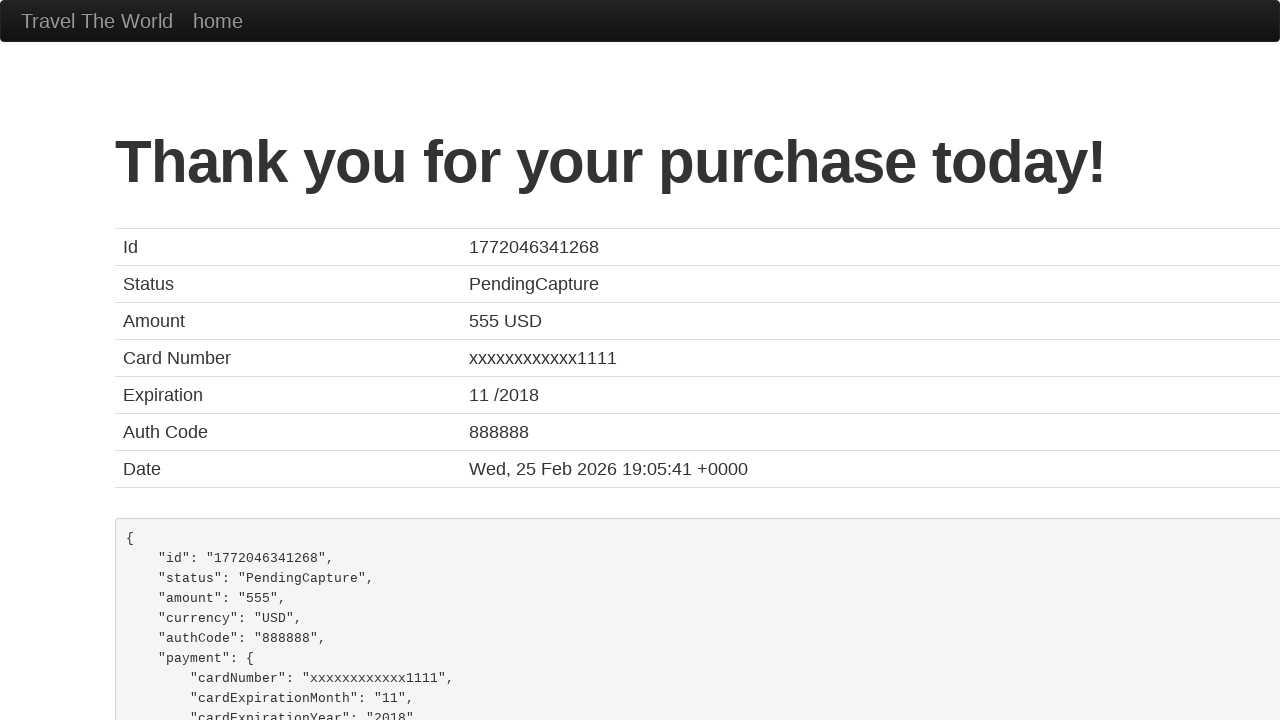